Navigates to DC Books Top 100 section, scrolls down, and adds a book to cart

Starting URL: https://dcbookstore.com/

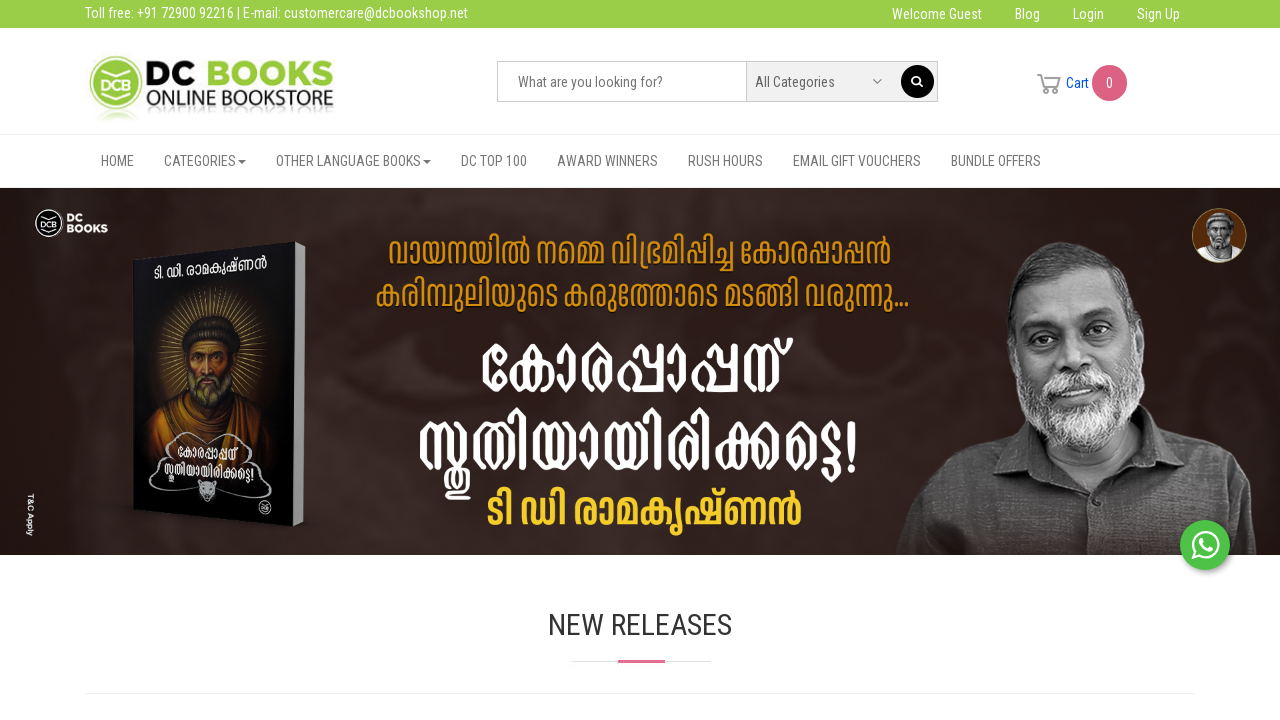

Clicked Top 100 Books section in navbar at (494, 161) on xpath=//*[@id="navbar-collapse-2"]/ul/li[4]/a
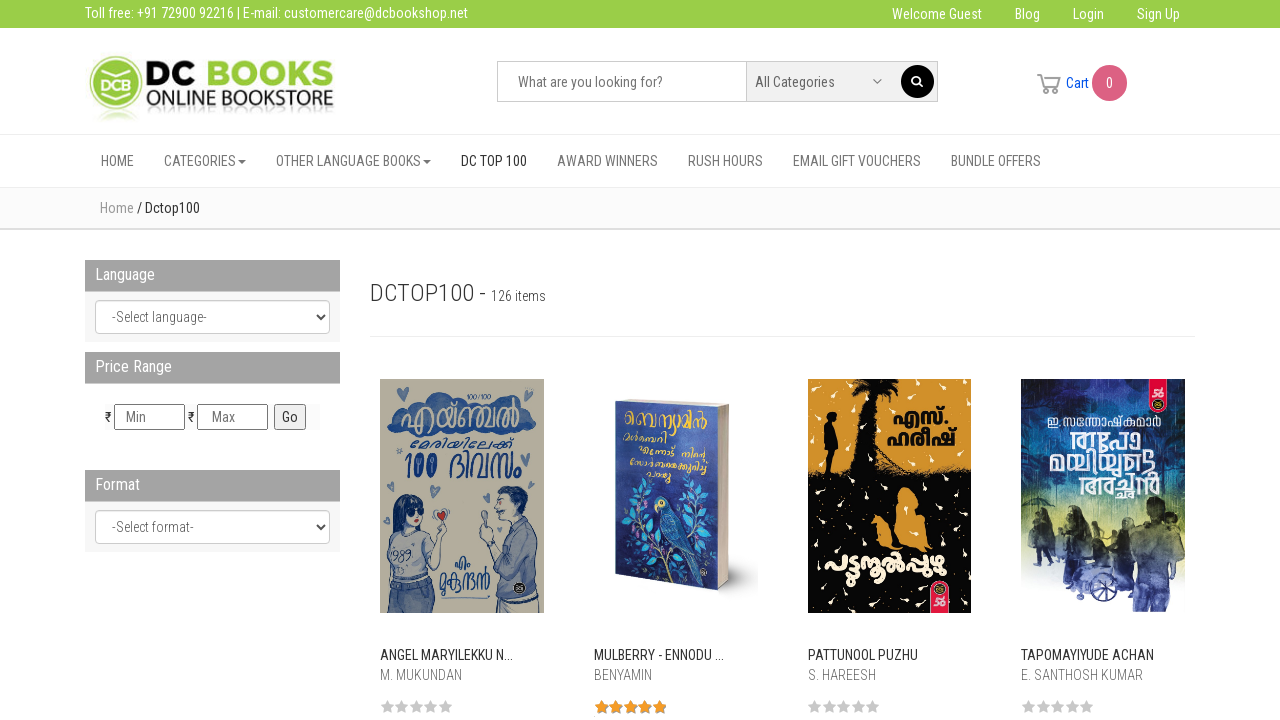

Scrolled down 700 pixels to see more books
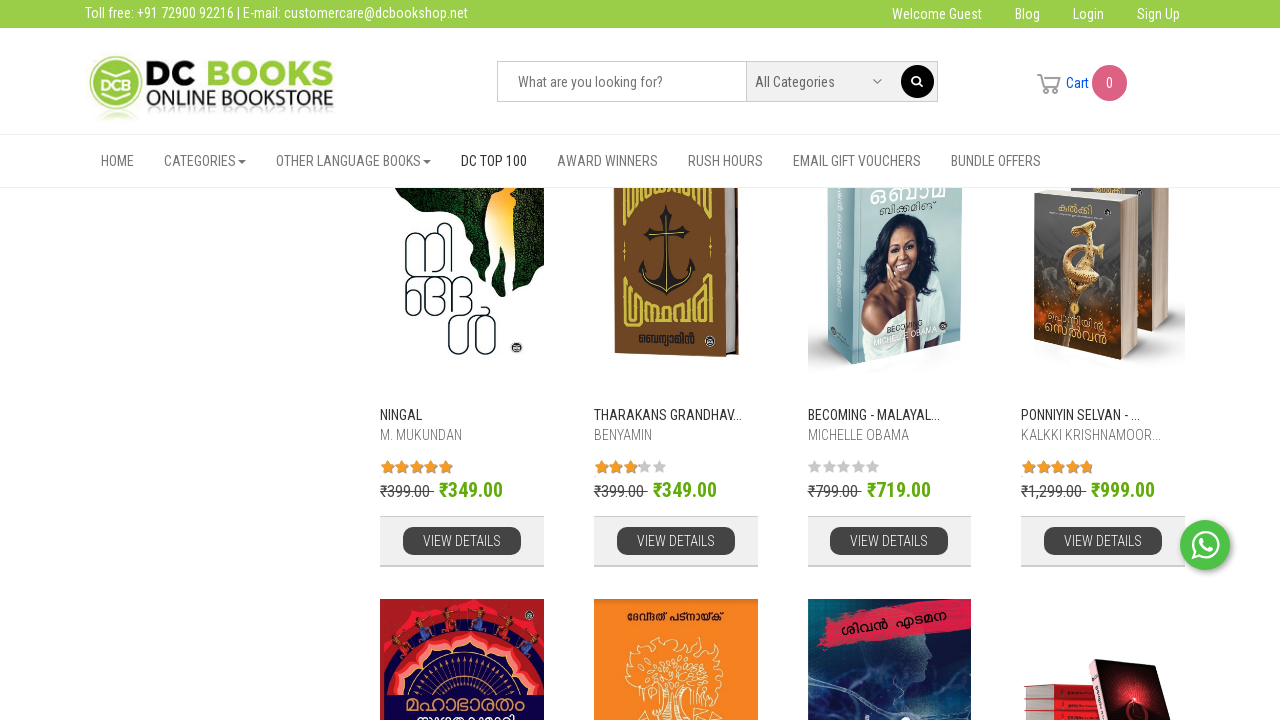

Clicked view details link on a book at (676, 360) on xpath=/html/body/div[2]/div[2]/div[2]/div/div[2]/div[2]/div[126]/div/div[6]/a
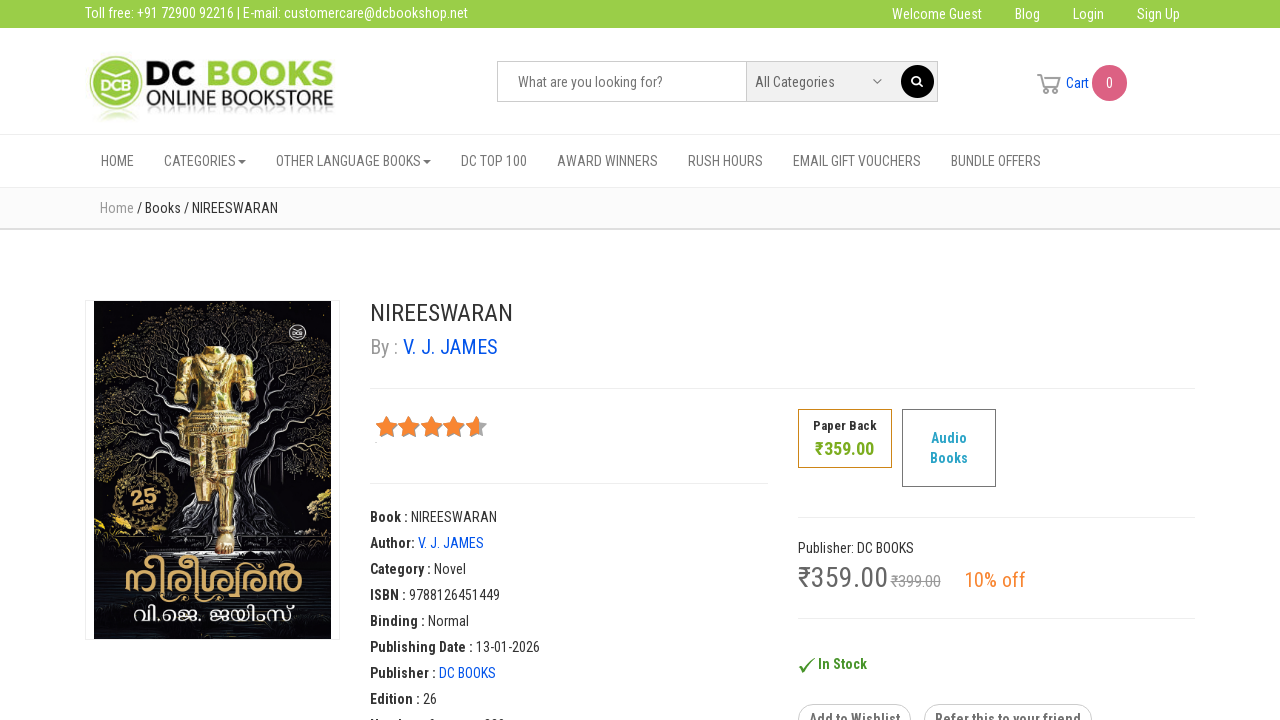

Added book to cart at (889, 361) on xpath=//*[@id="AddCartForm"]/div[2]/div[3]/div/div/div[3]/div[1]/img
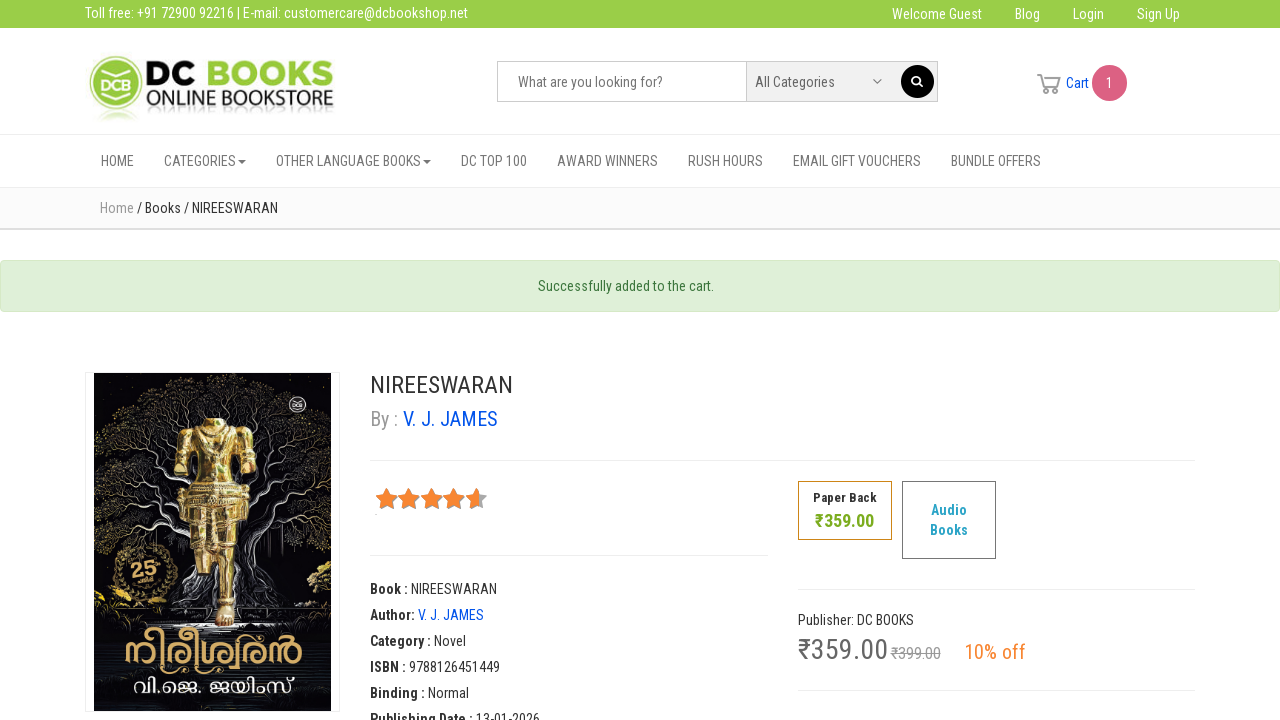

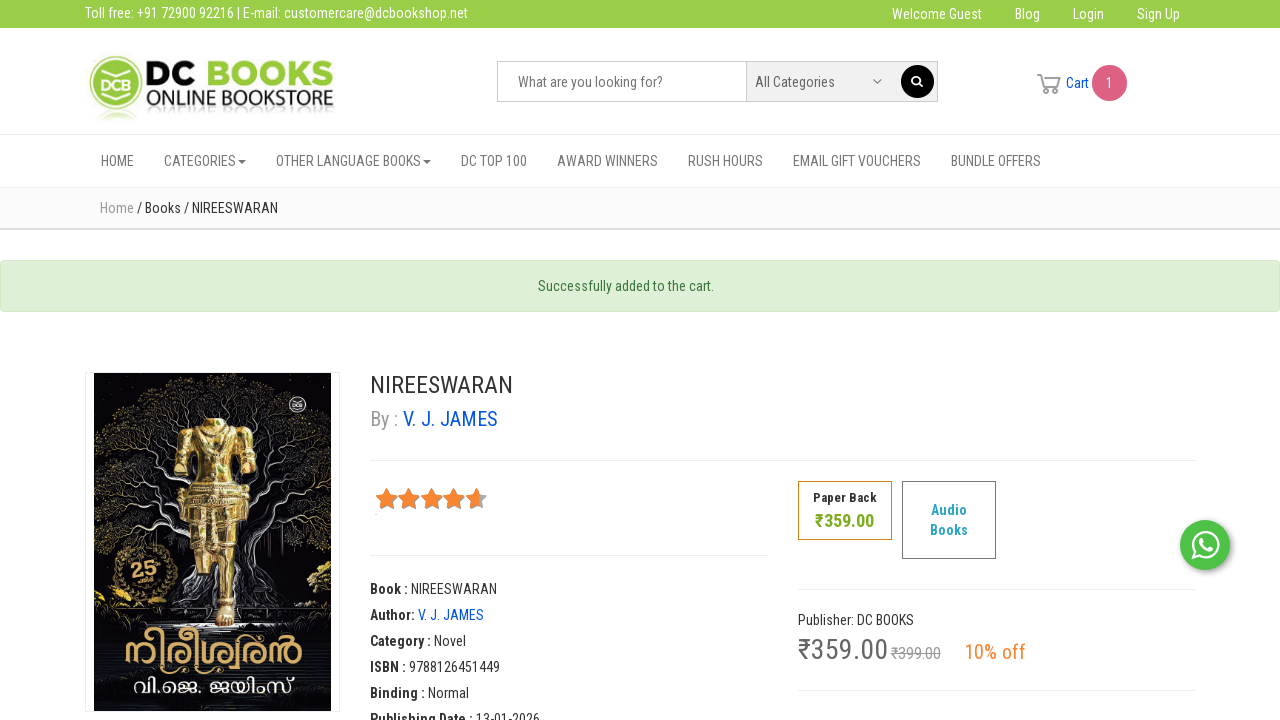